Tests the search functionality on NuGet by entering "Selenium" in the search box and clicking the search button

Starting URL: https://www.nuget.org

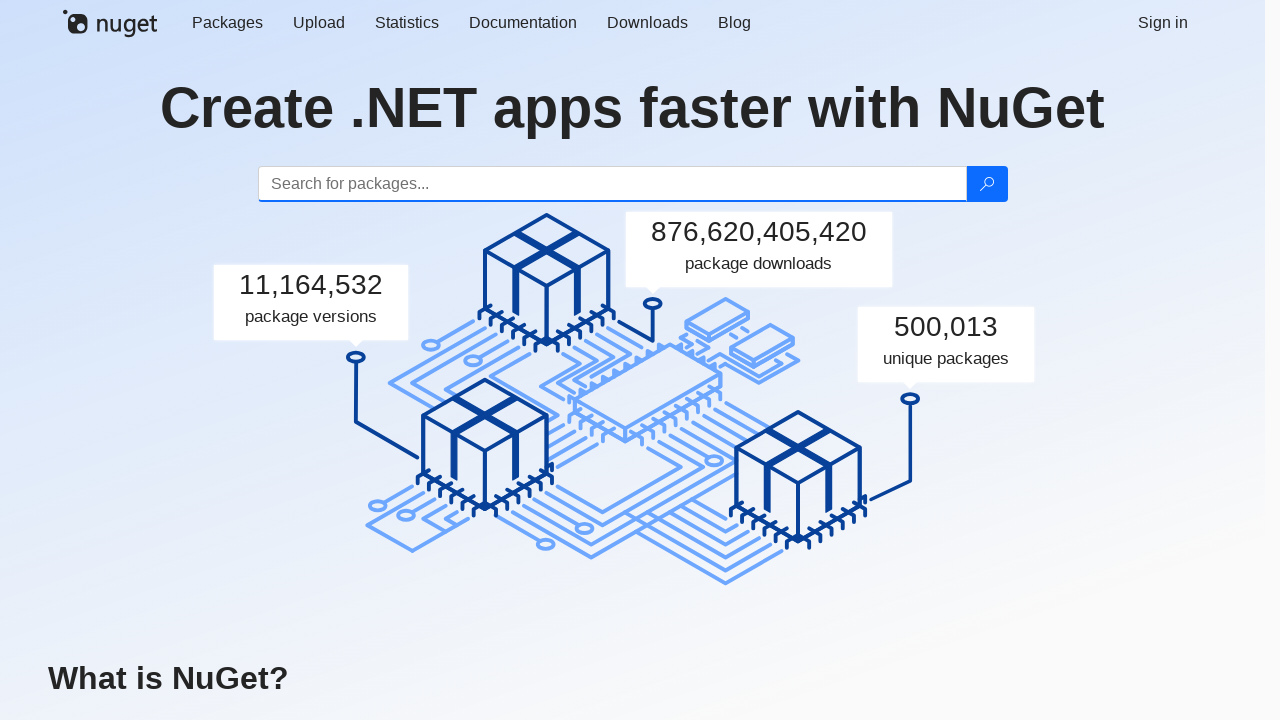

Filled search box with 'Selenium' on input#search
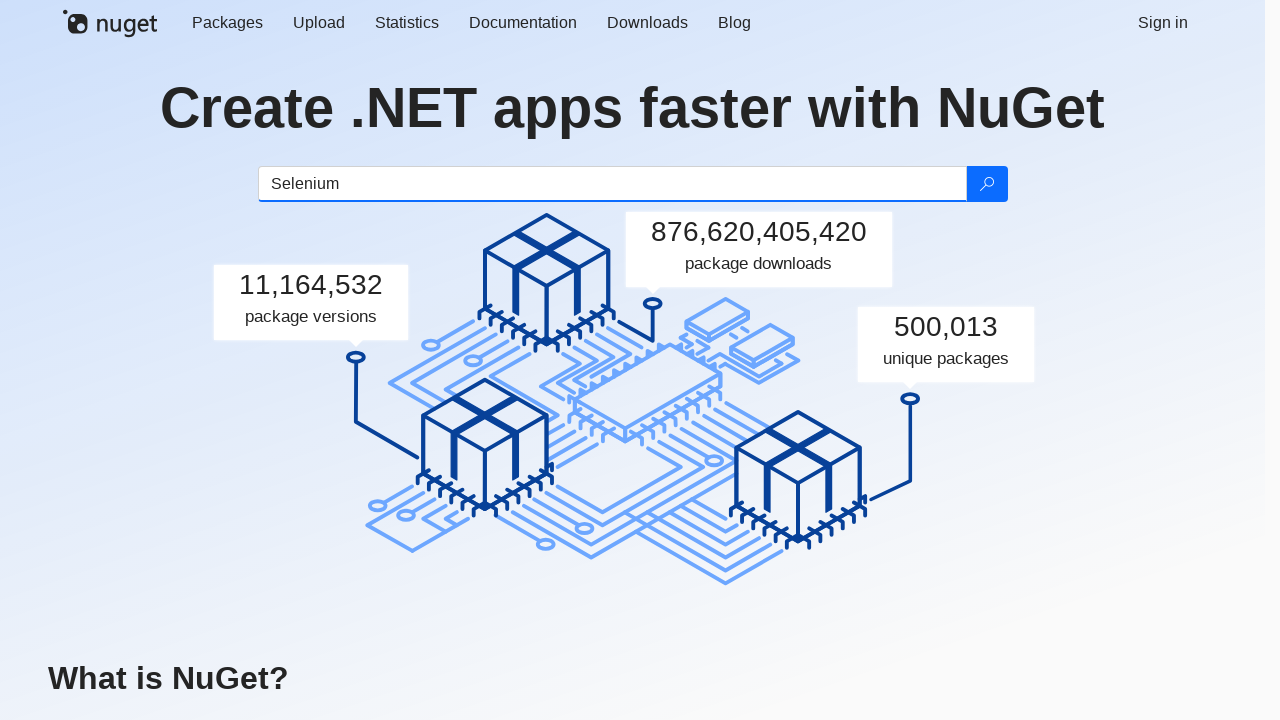

Clicked search button at (986, 184) on button[type='submit'], input[type='submit'], .search-button
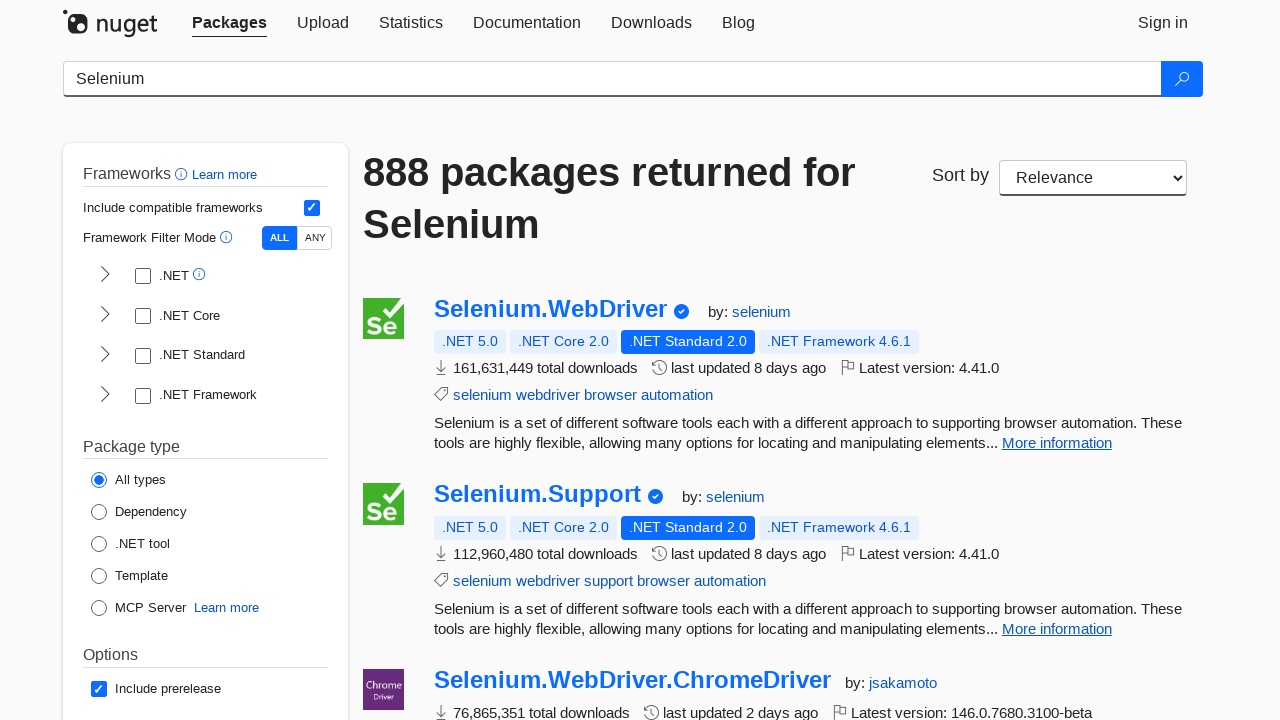

Waited for page to load and network to become idle
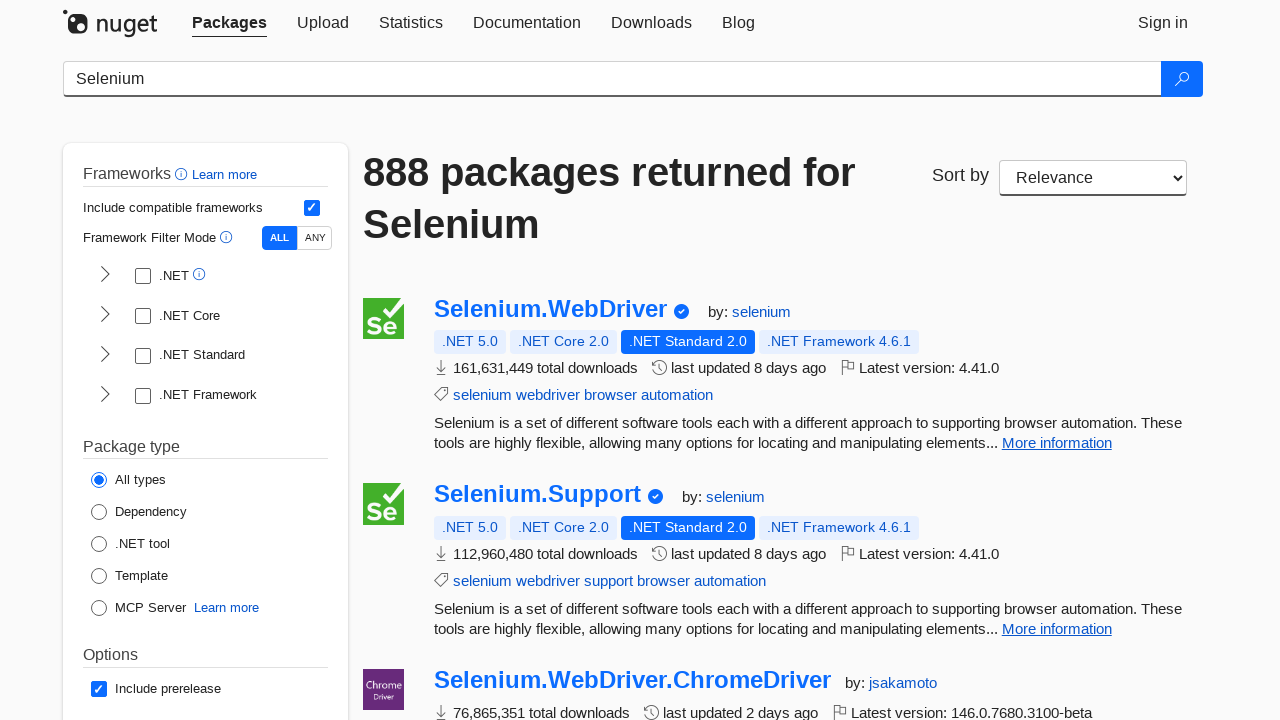

Verified search results URL contains 'selenium' or 'packages': https://www.nuget.org/packages?q=selenium
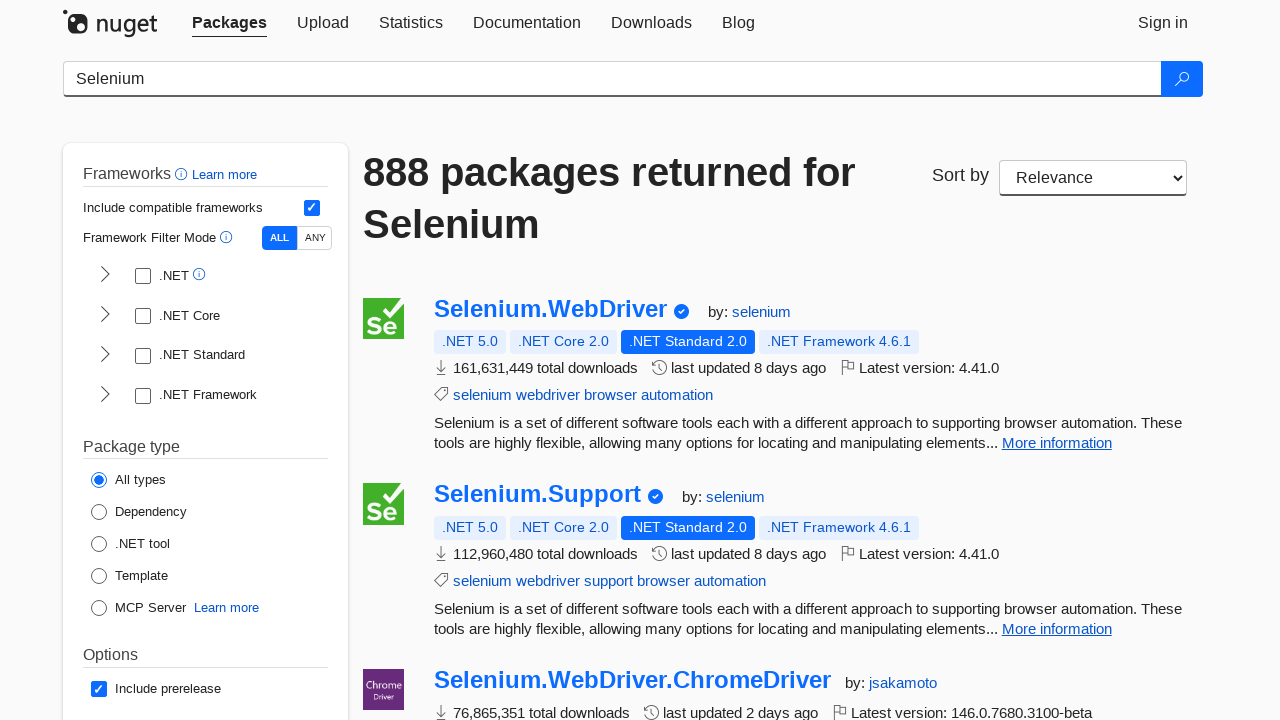

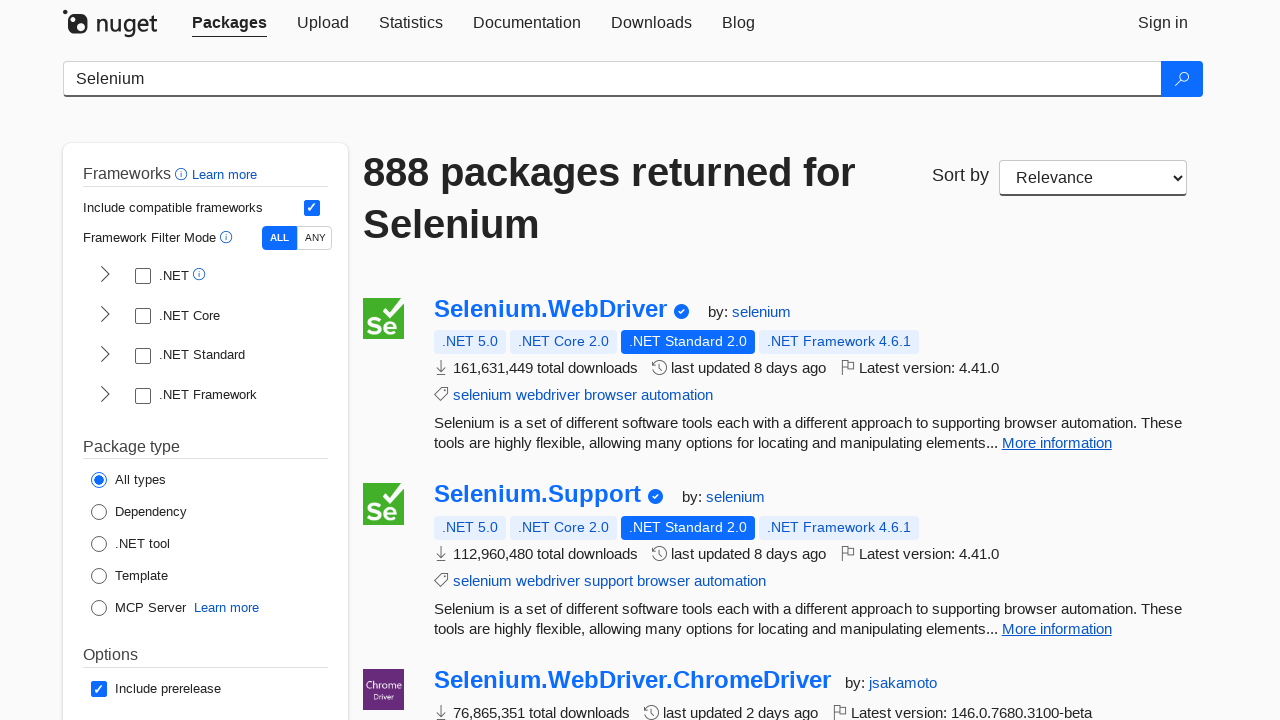